Tests shopping cart functionality including adding multiple products, removing an item, undoing removal, updating quantity, and attempting to apply an empty coupon code

Starting URL: https://practice.automationtesting.in/

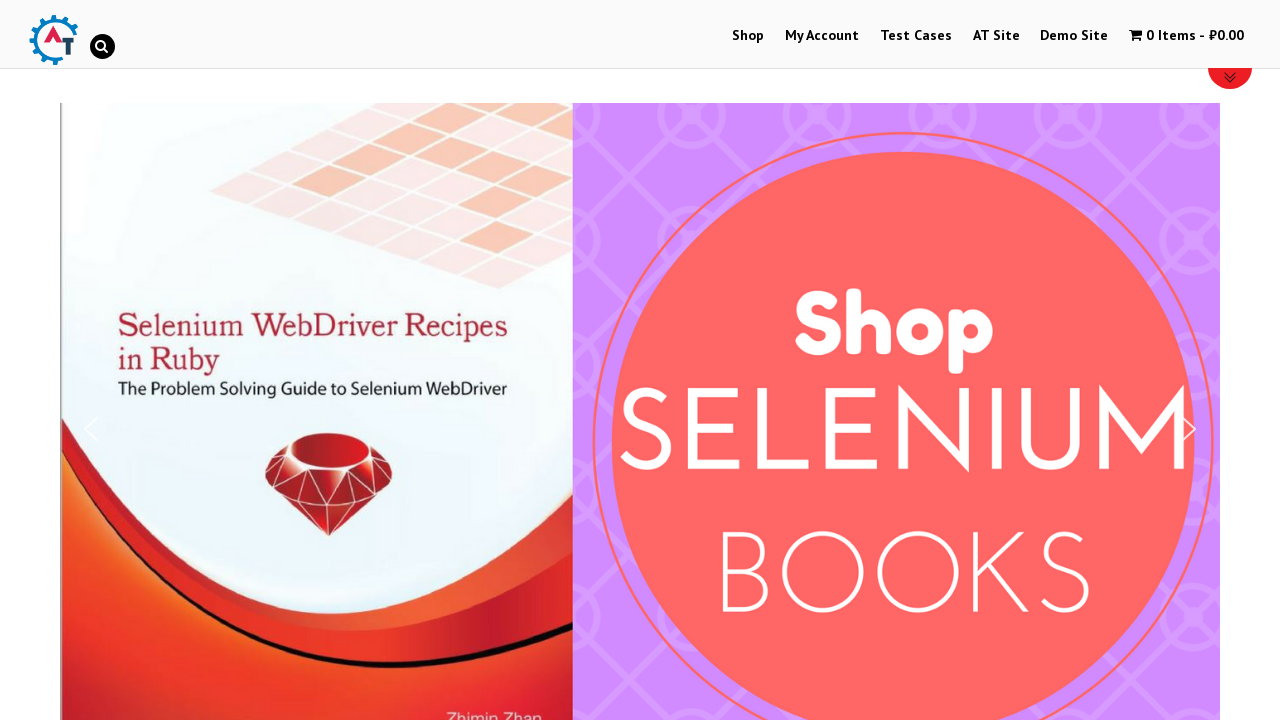

Clicked on Shop link at (748, 36) on text=Shop
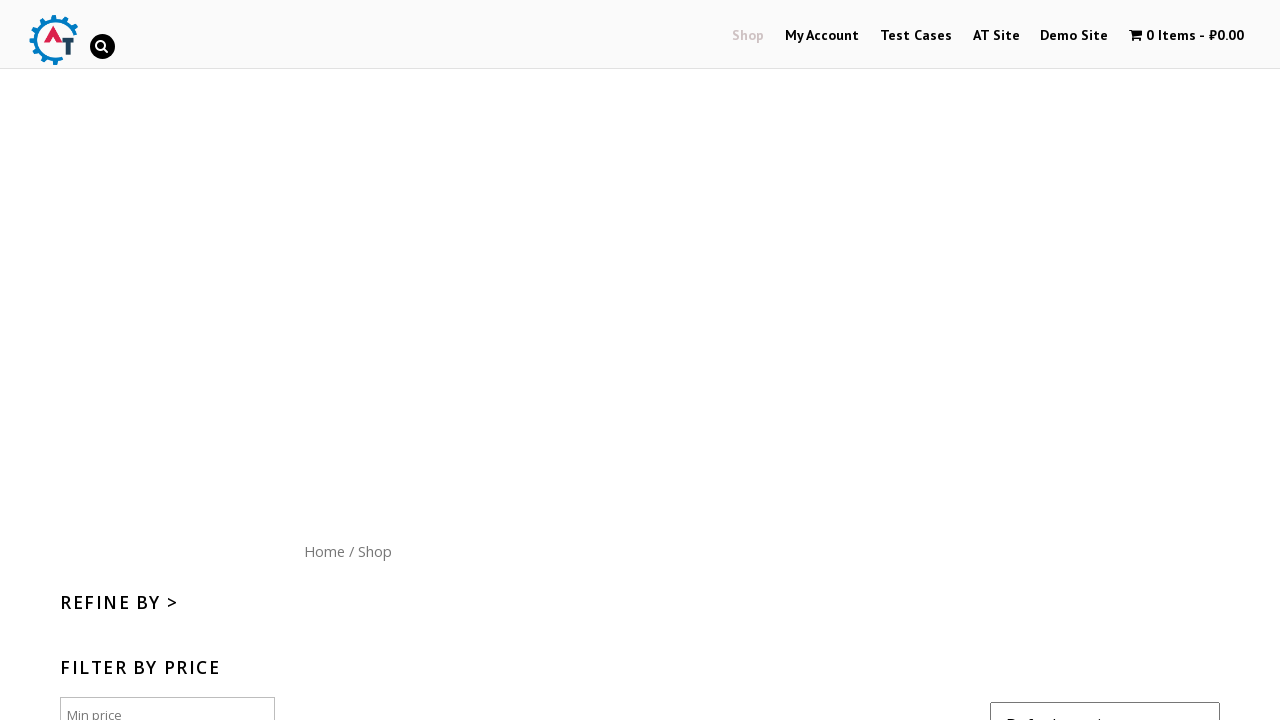

Products loaded on the page
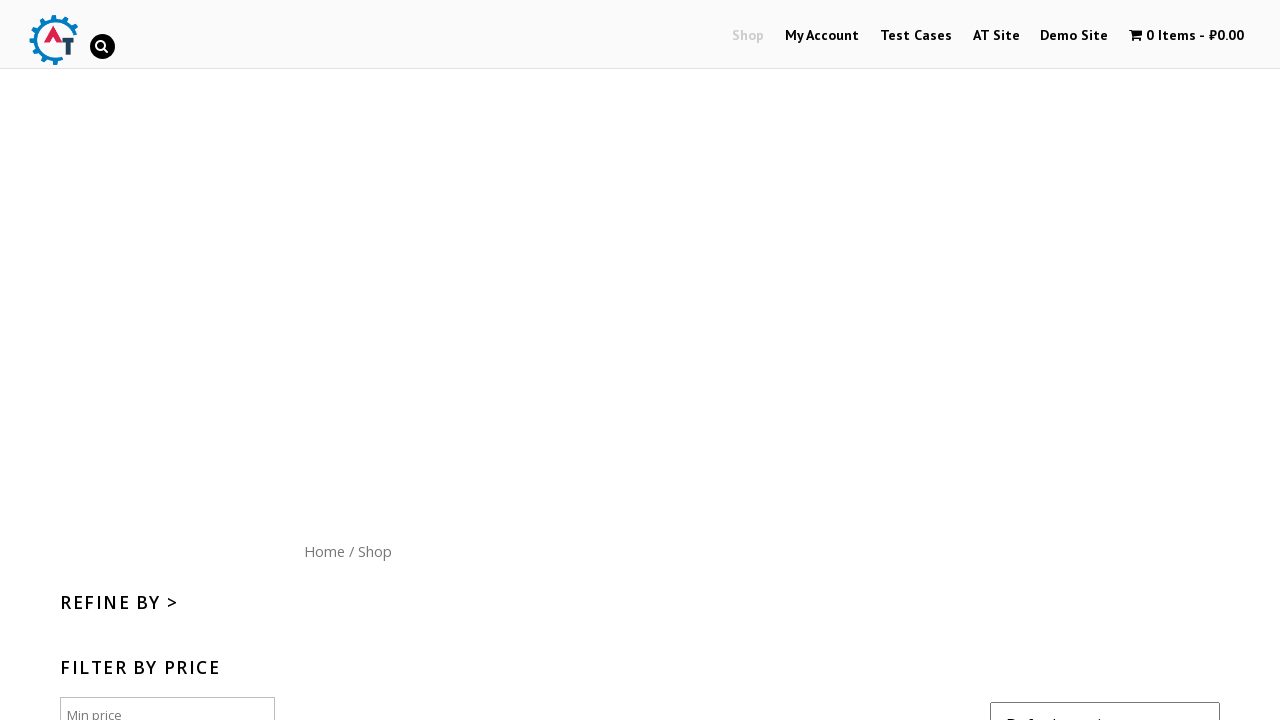

Scrolled down 300 pixels to view more products
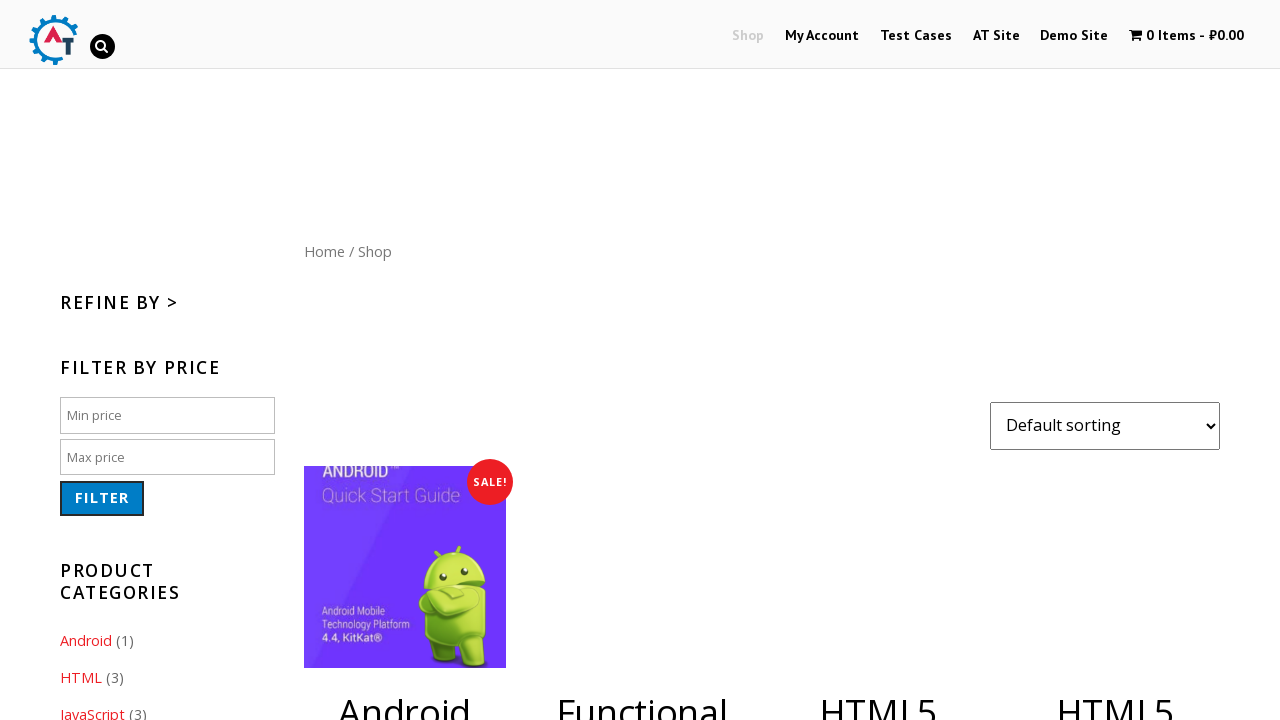

Clicked add to cart button for first product at (1115, 705) on .products li:nth-child(4) a:nth-child(2)
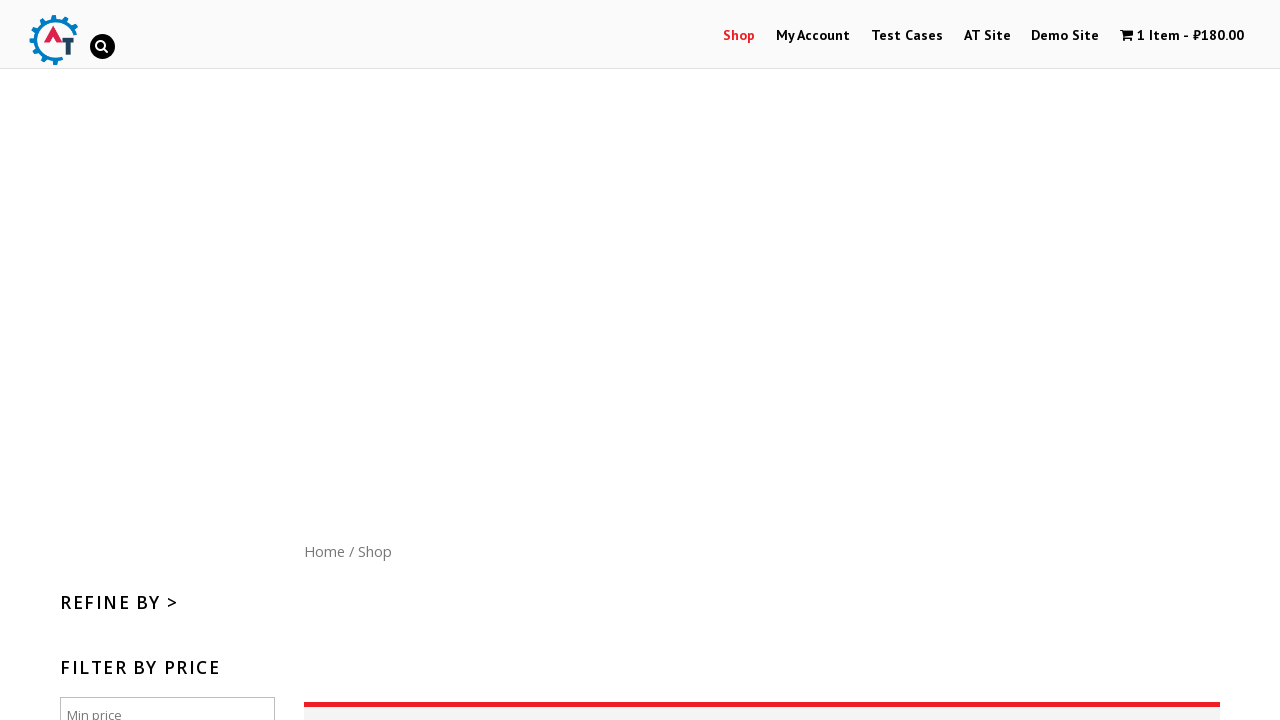

Waited 2 seconds for first product to be added
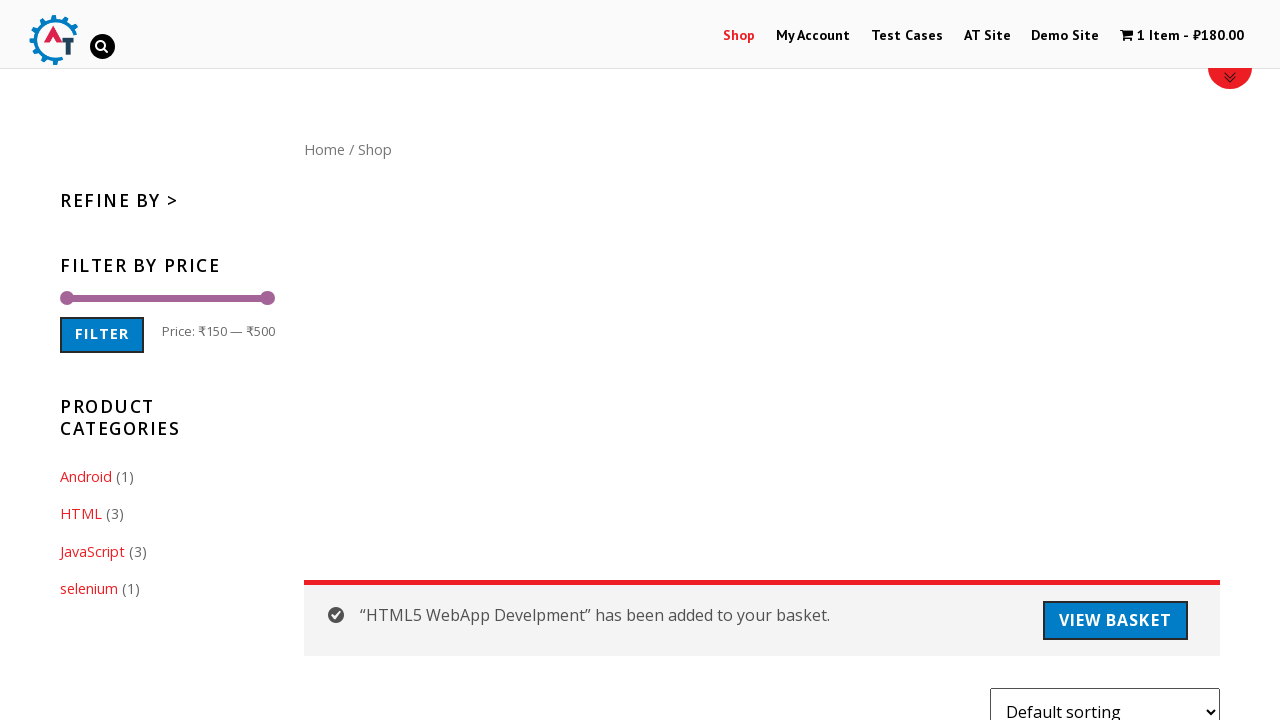

Clicked add to cart button for second product at (878, 361) on .products li:nth-child(5) a:nth-child(2)
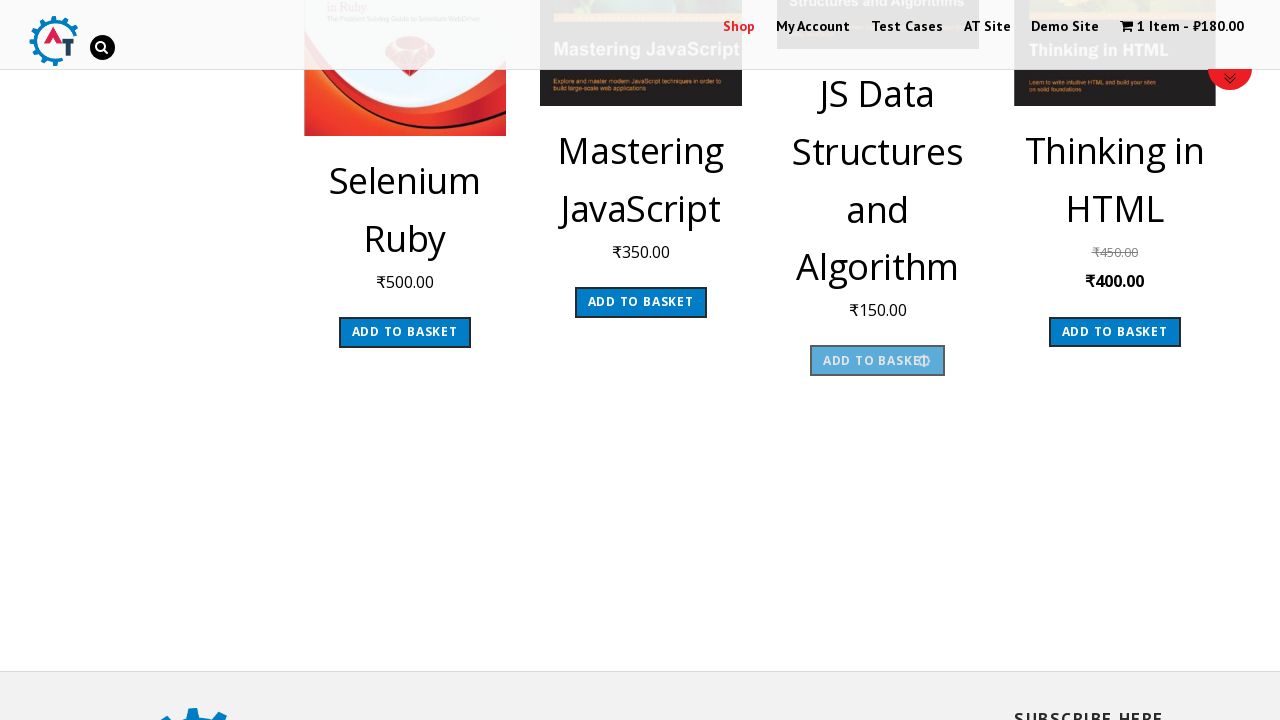

Clicked View Basket link at (1115, 360) on text=View Basket
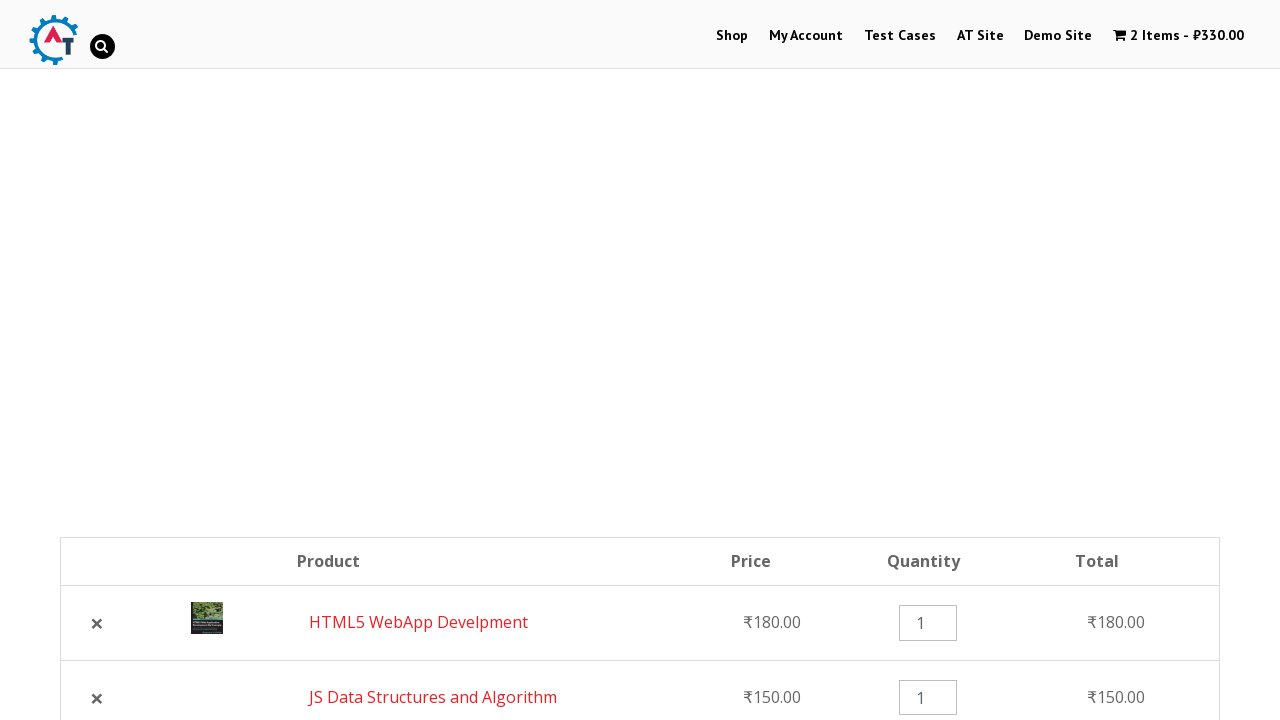

Cart items loaded in the basket page
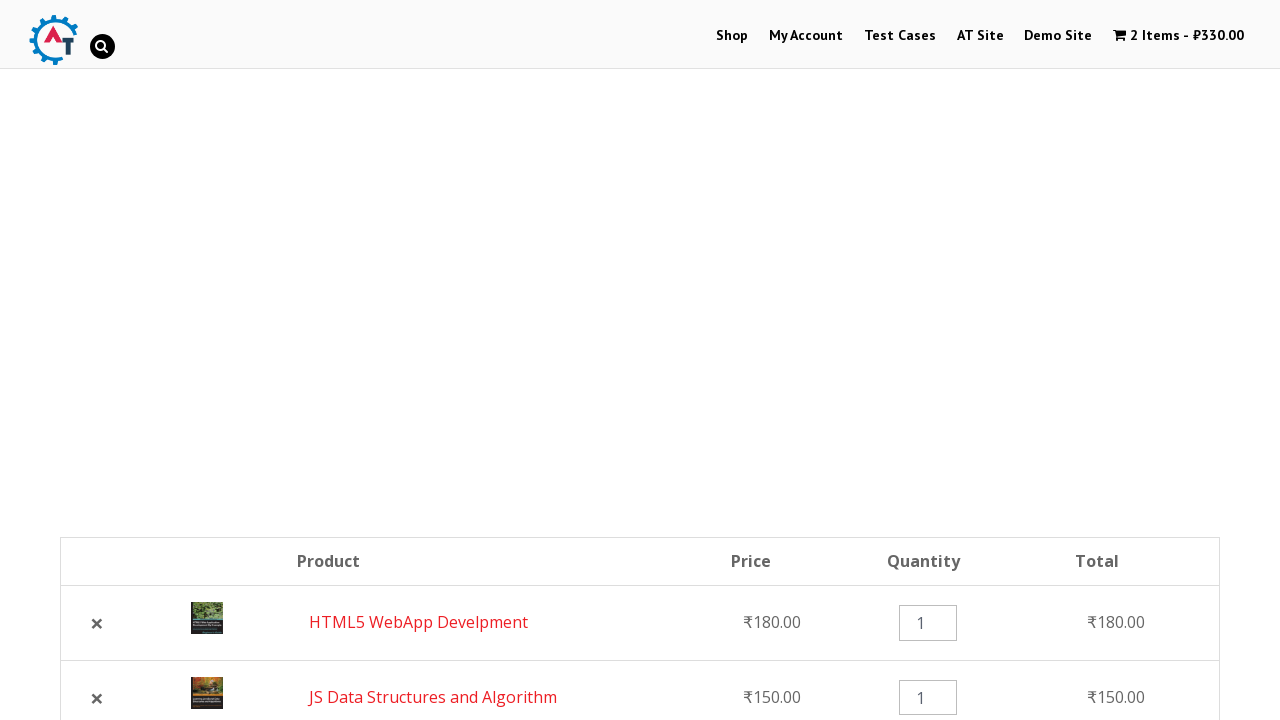

Clicked remove link for first product in cart at (97, 623) on tbody .cart_item:nth-child(1) .product-remove a
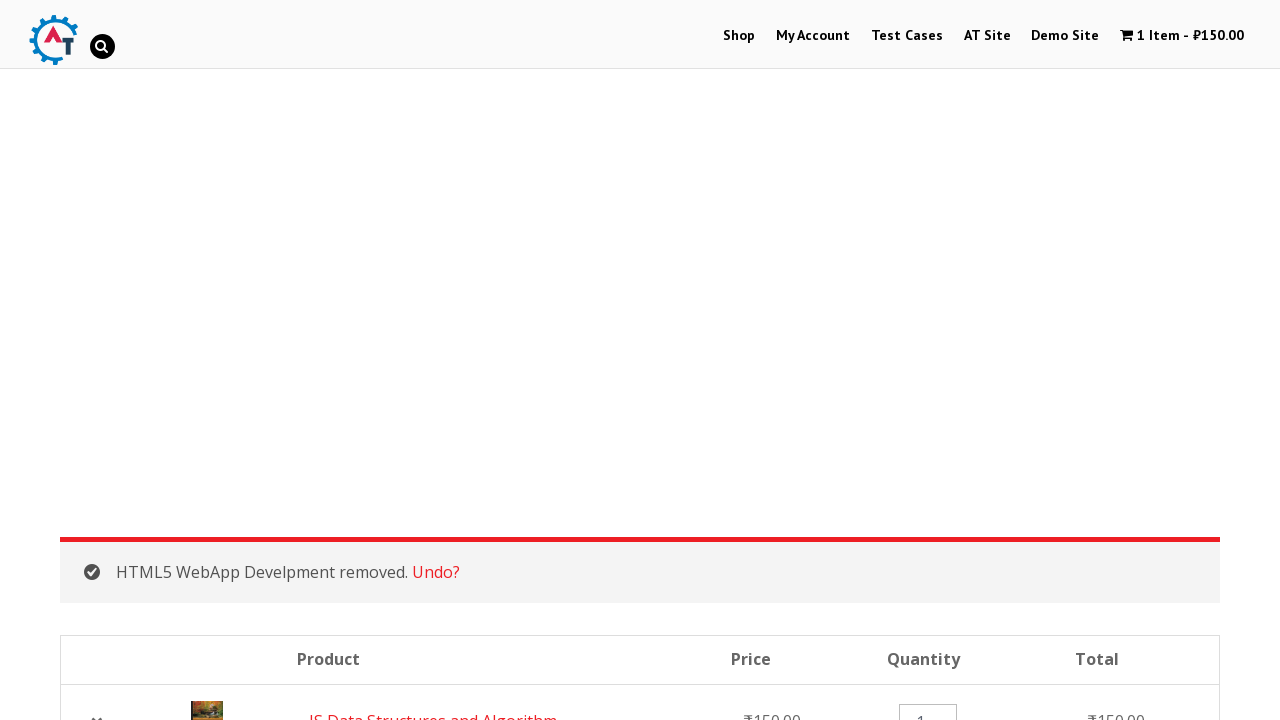

Removal confirmation message appeared with undo option
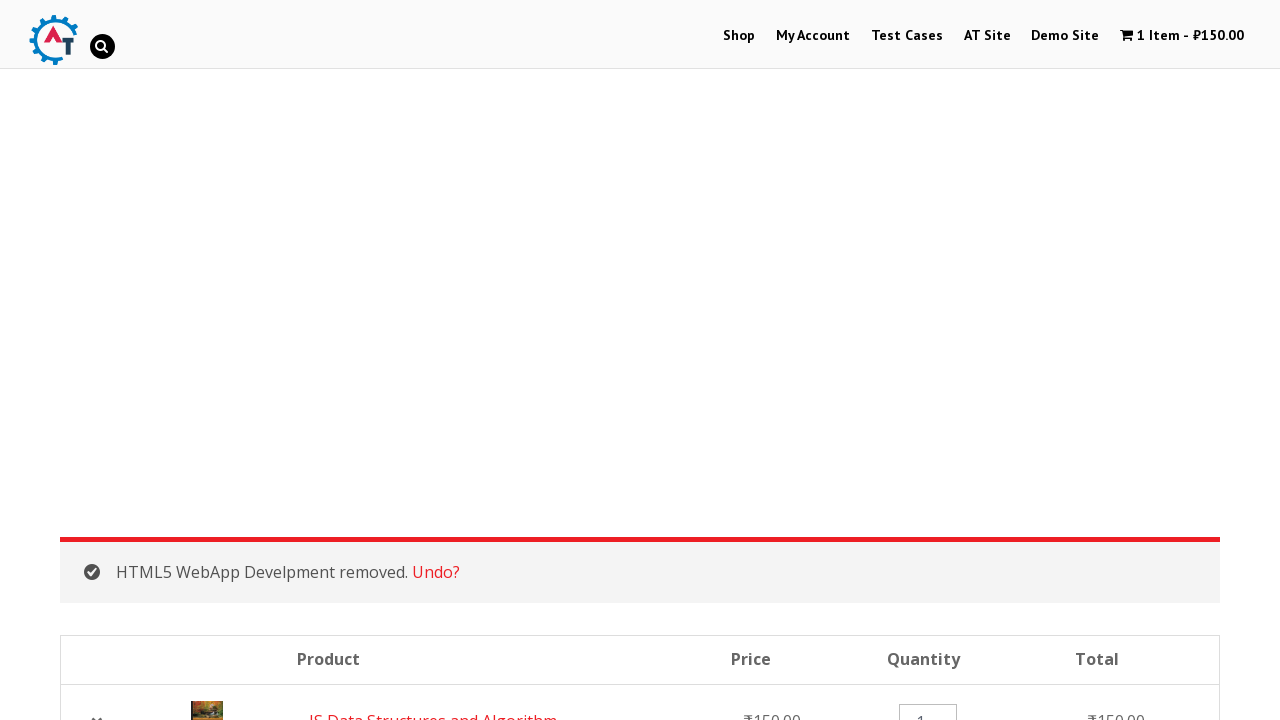

Clicked undo link to restore removed product at (436, 572) on .woocommerce-message a
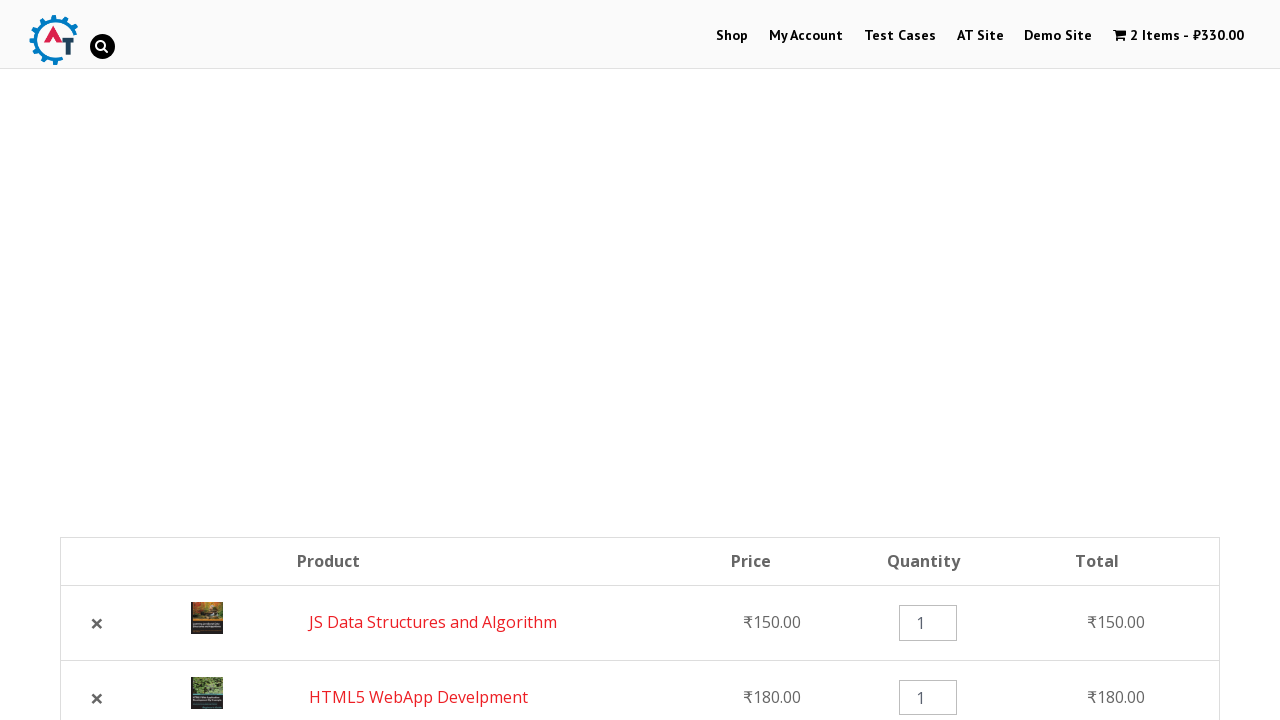

Removed product was successfully restored to cart
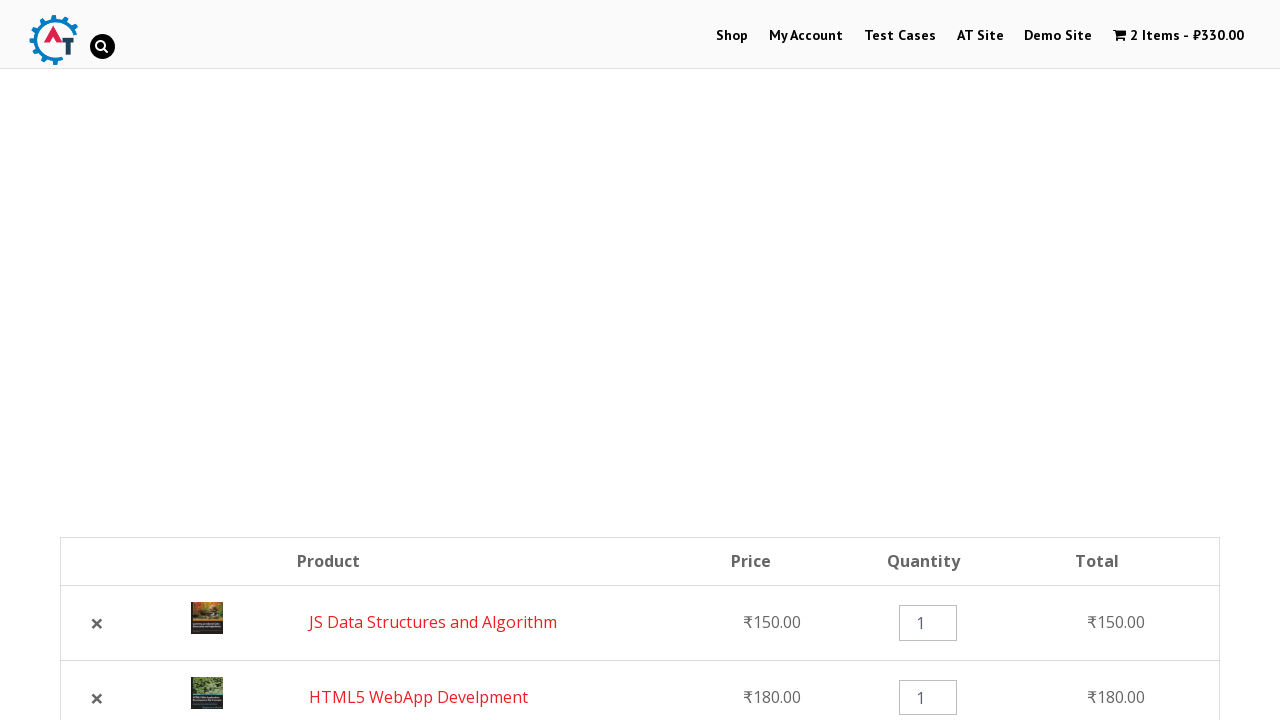

Updated quantity of second cart item to 3 on tbody .cart_item:nth-child(2) .qty
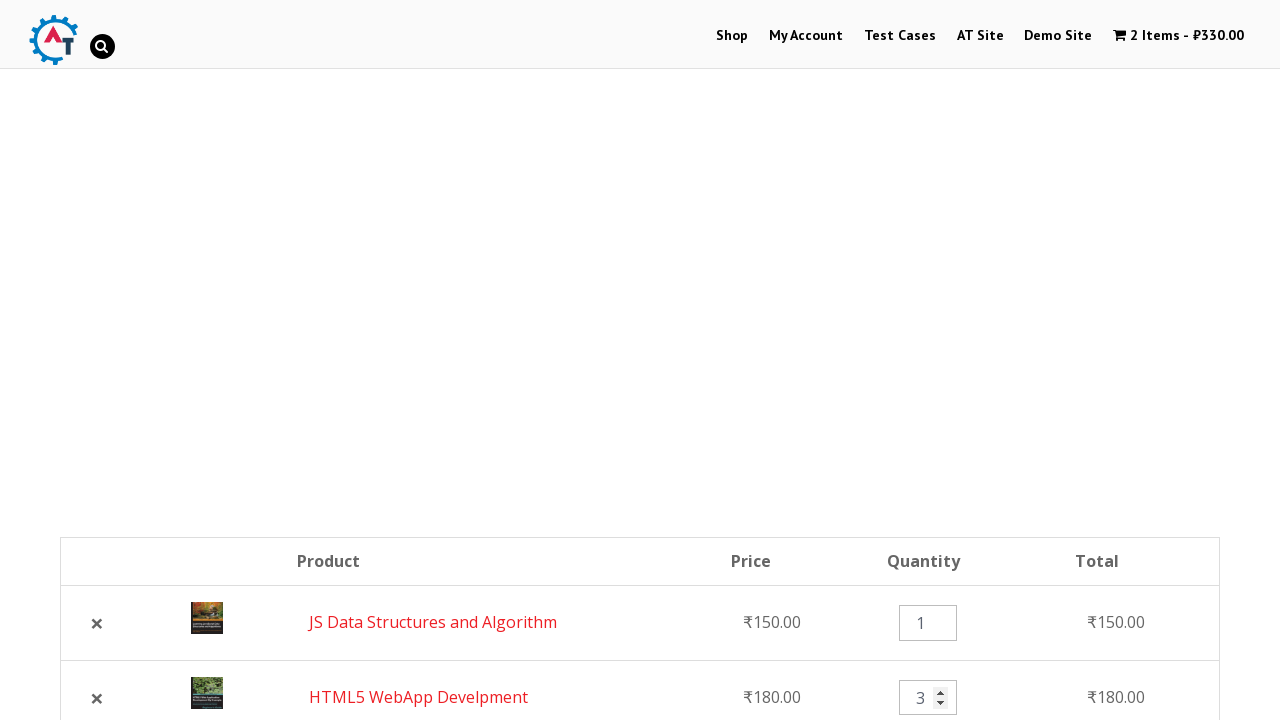

Clicked update basket button to apply quantity change at (1107, 360) on .actions .button:nth-child(2)
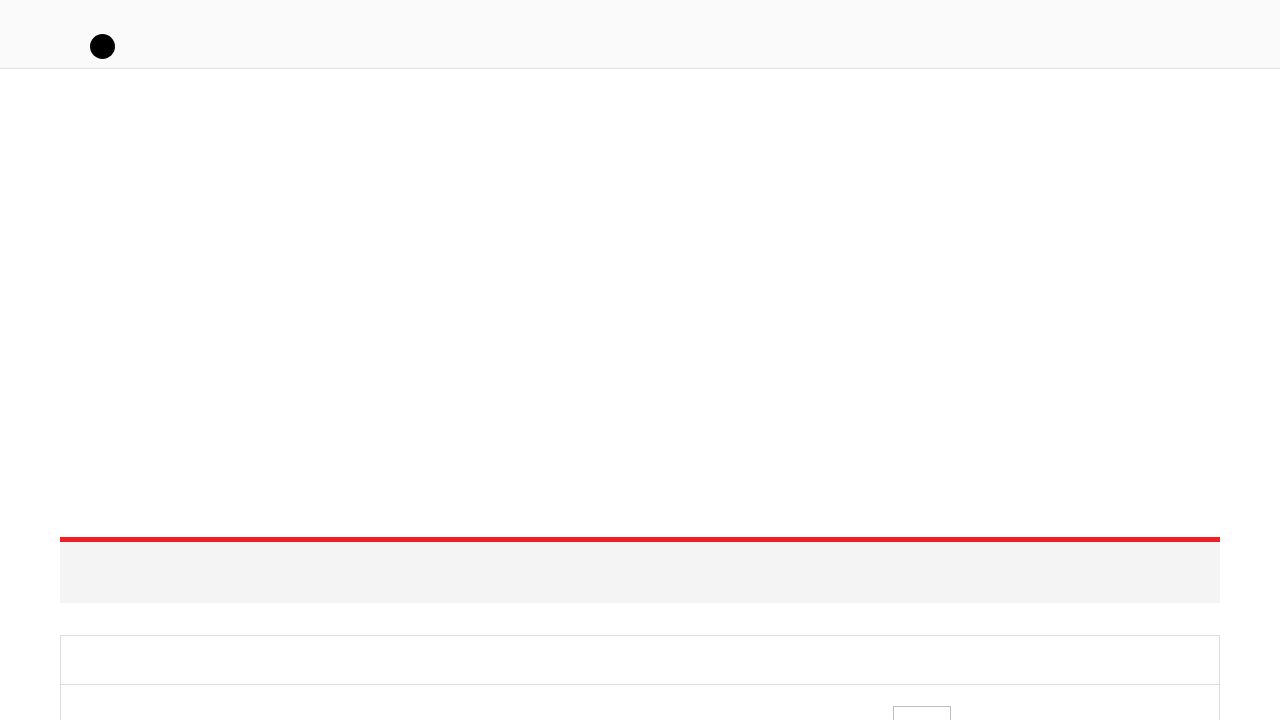

Waited 2 seconds for basket to update
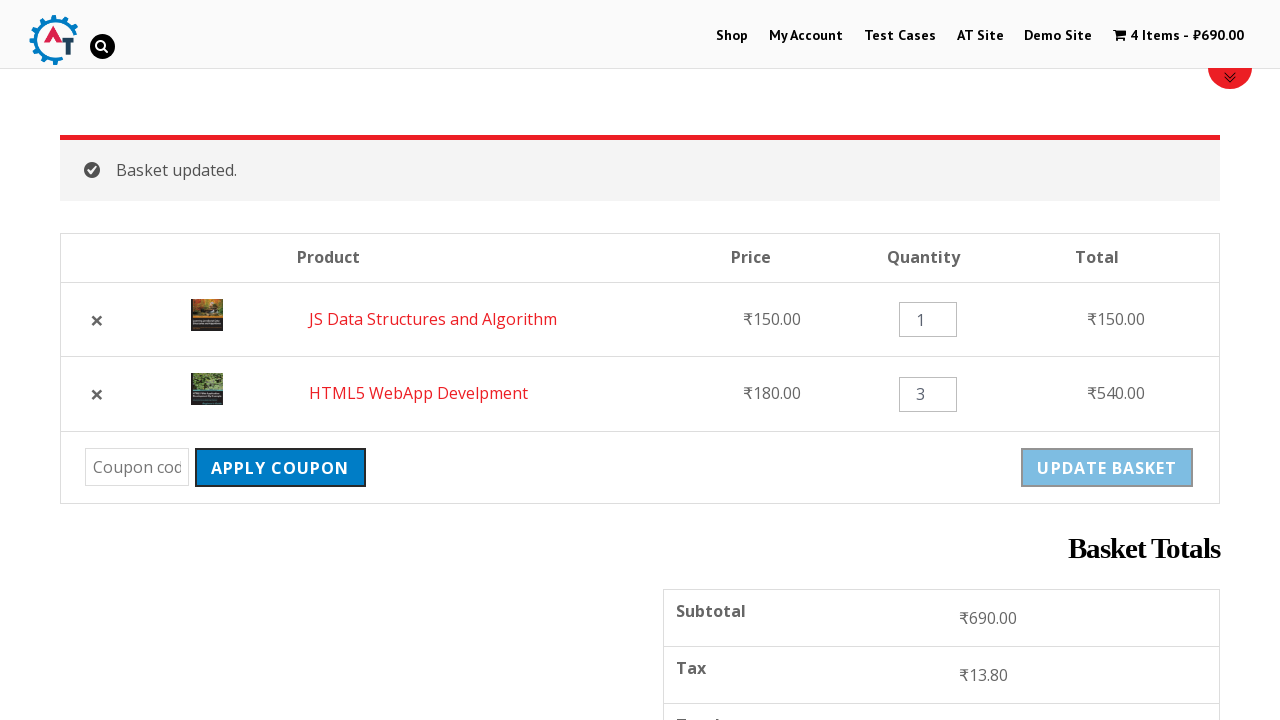

Clicked apply coupon button without entering a coupon code at (280, 468) on .coupon .button
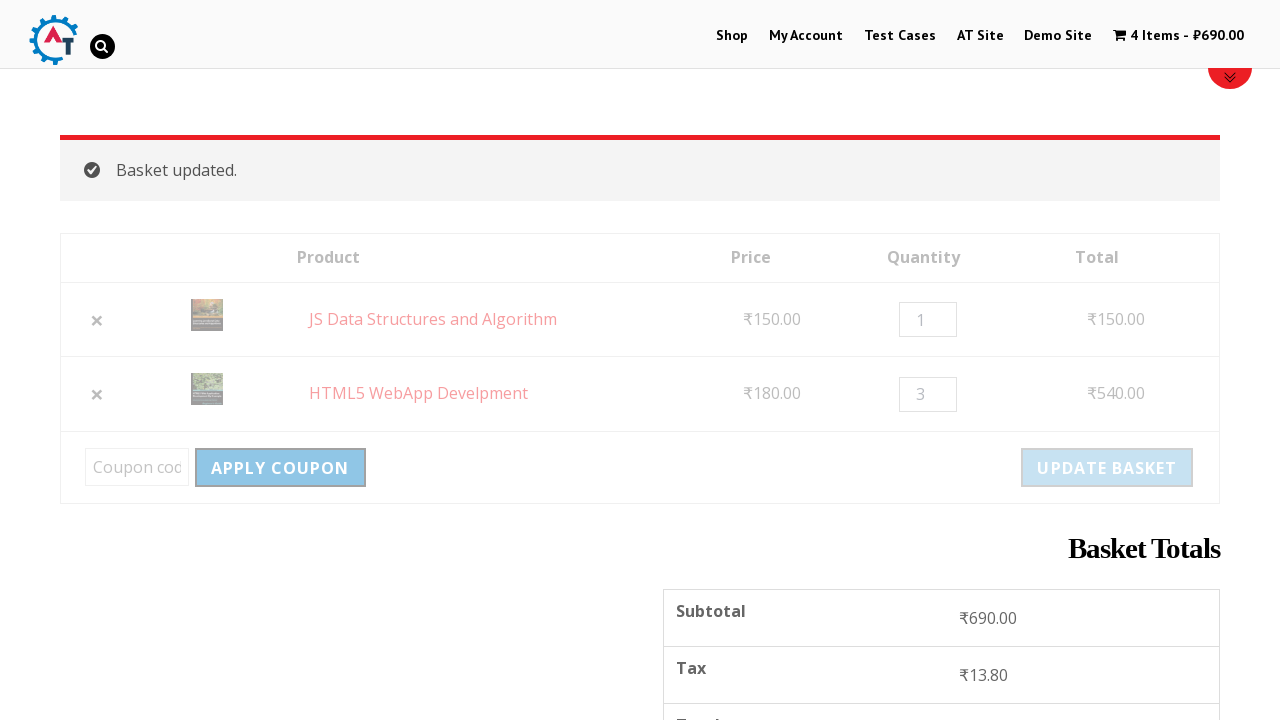

Error message appeared for empty coupon code submission
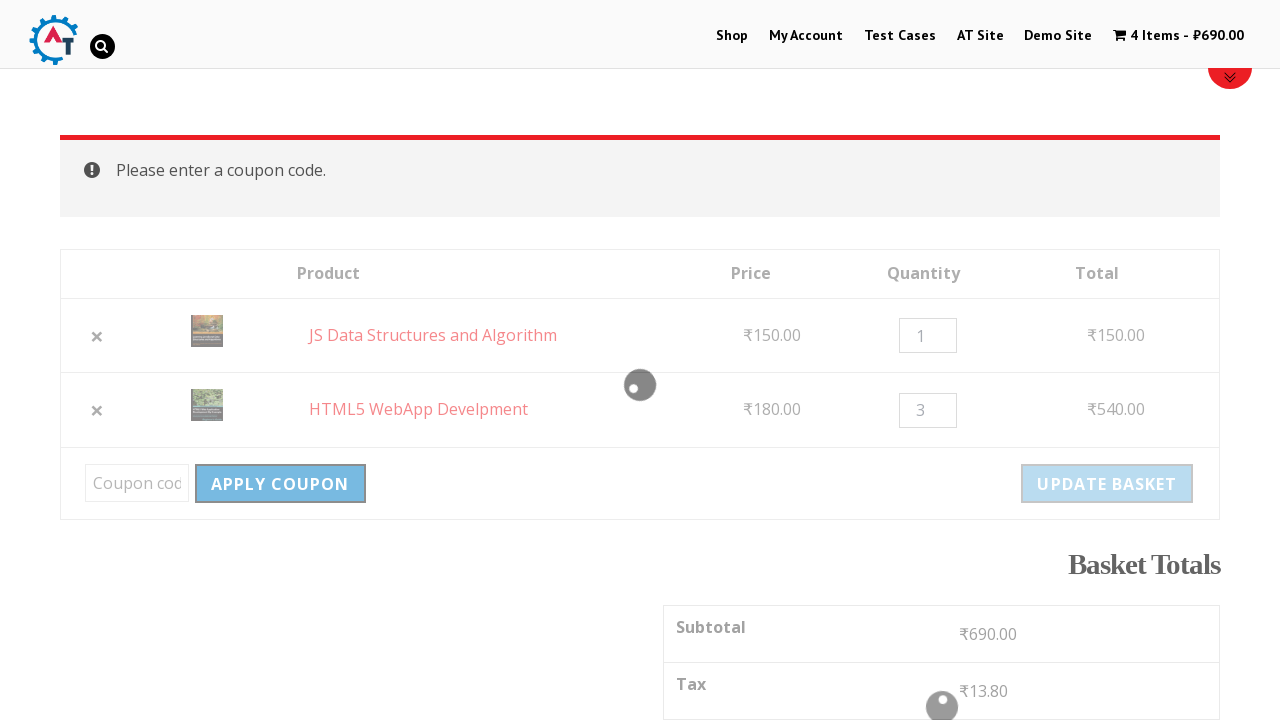

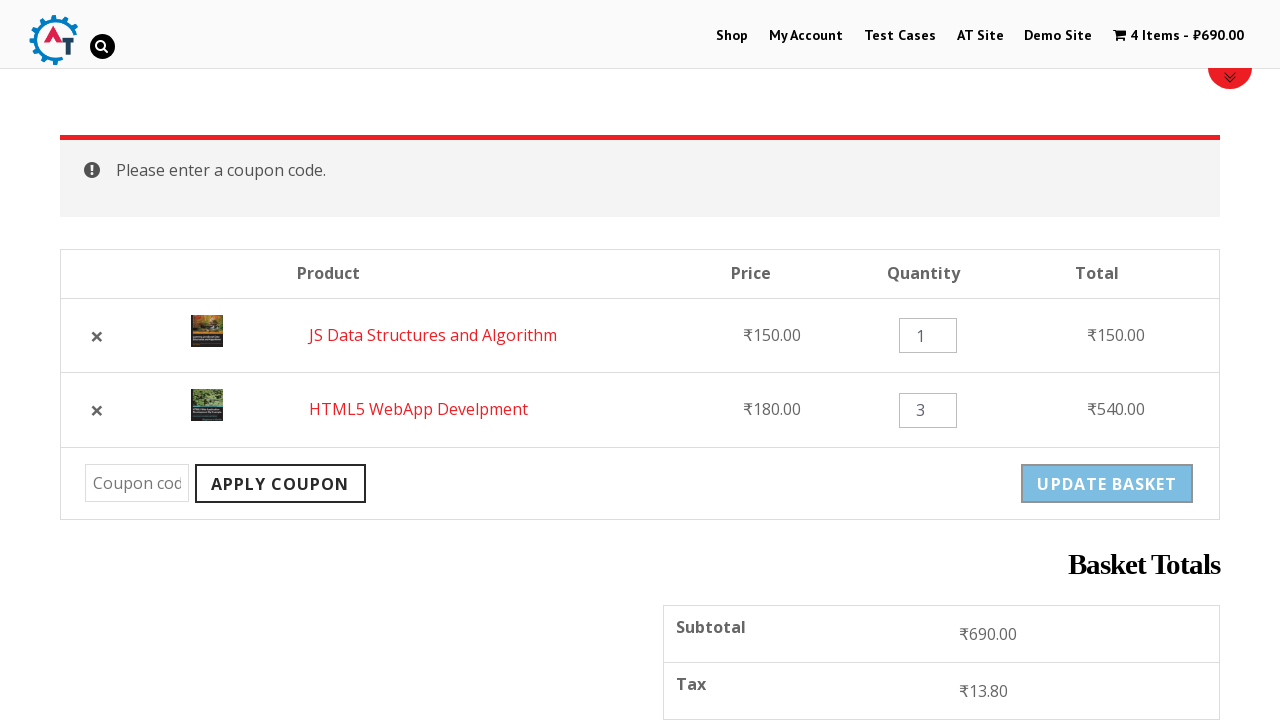